Tests alert handling functionality by clicking a button to trigger an alert and accepting it

Starting URL: https://demoqa.com/alerts

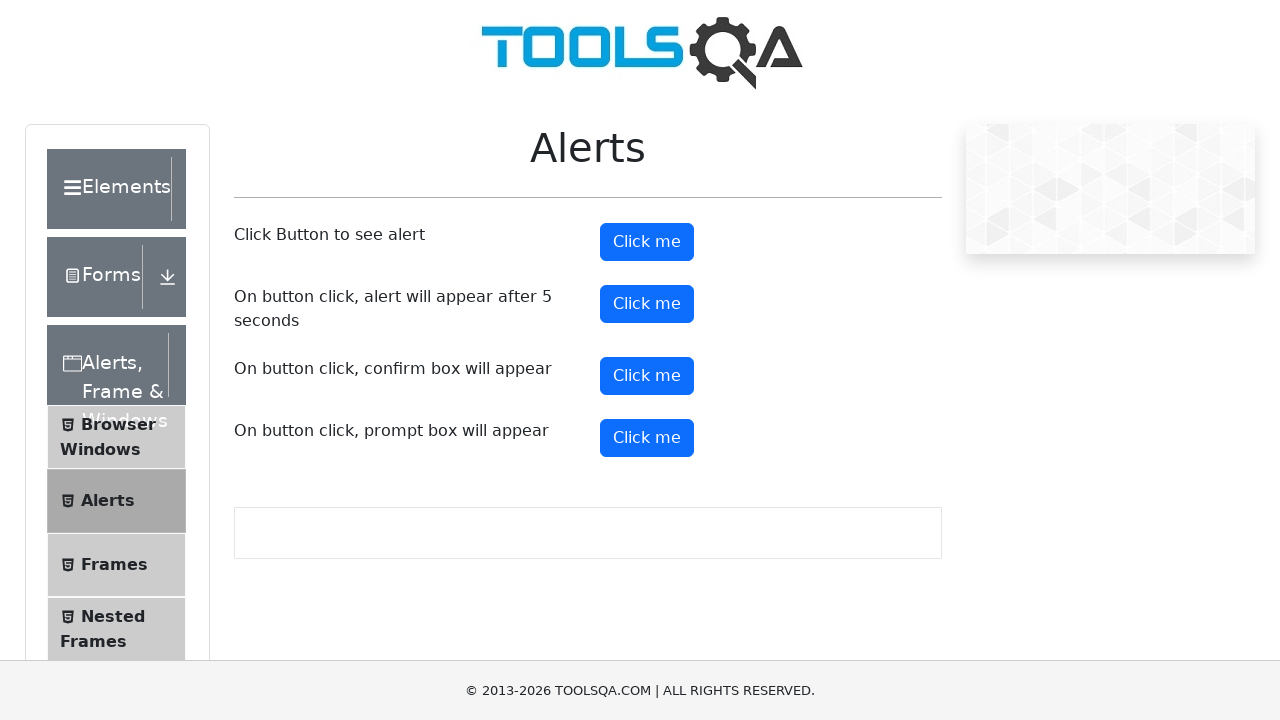

Clicked on Alerts section at (108, 501) on xpath=//span[text()='Alerts']
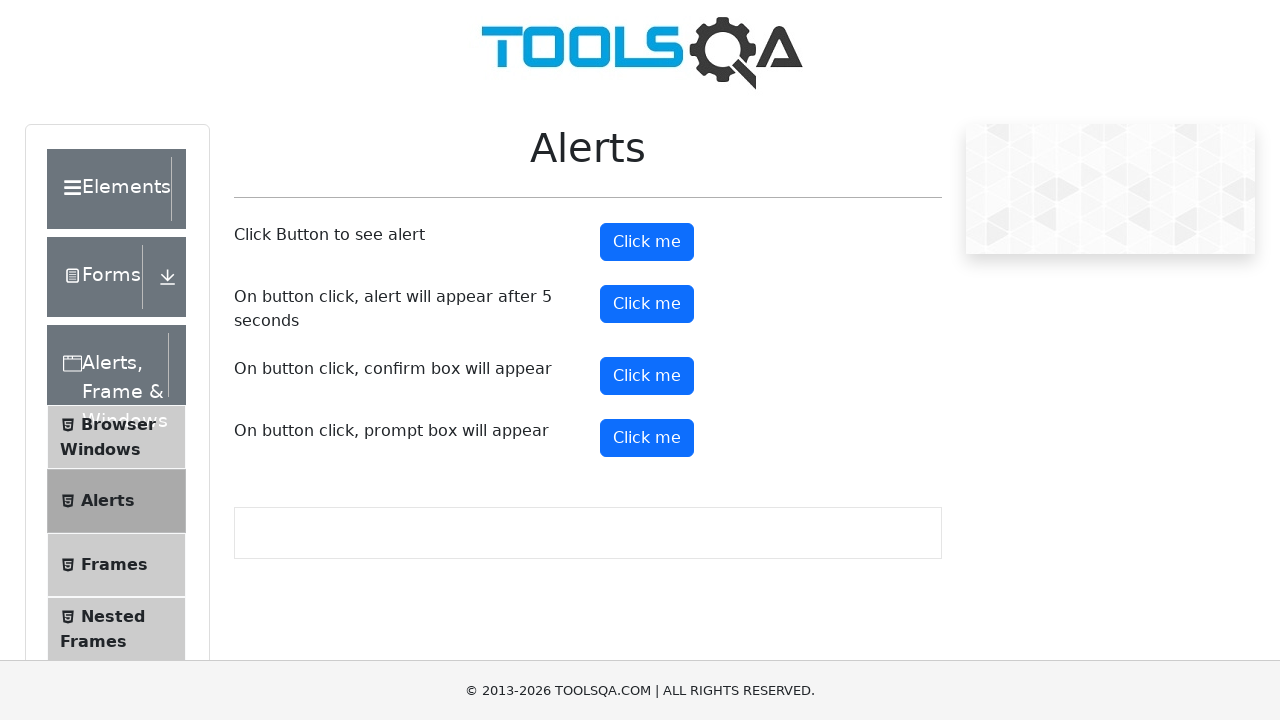

Clicked alert button to trigger alert at (647, 242) on #alertButton
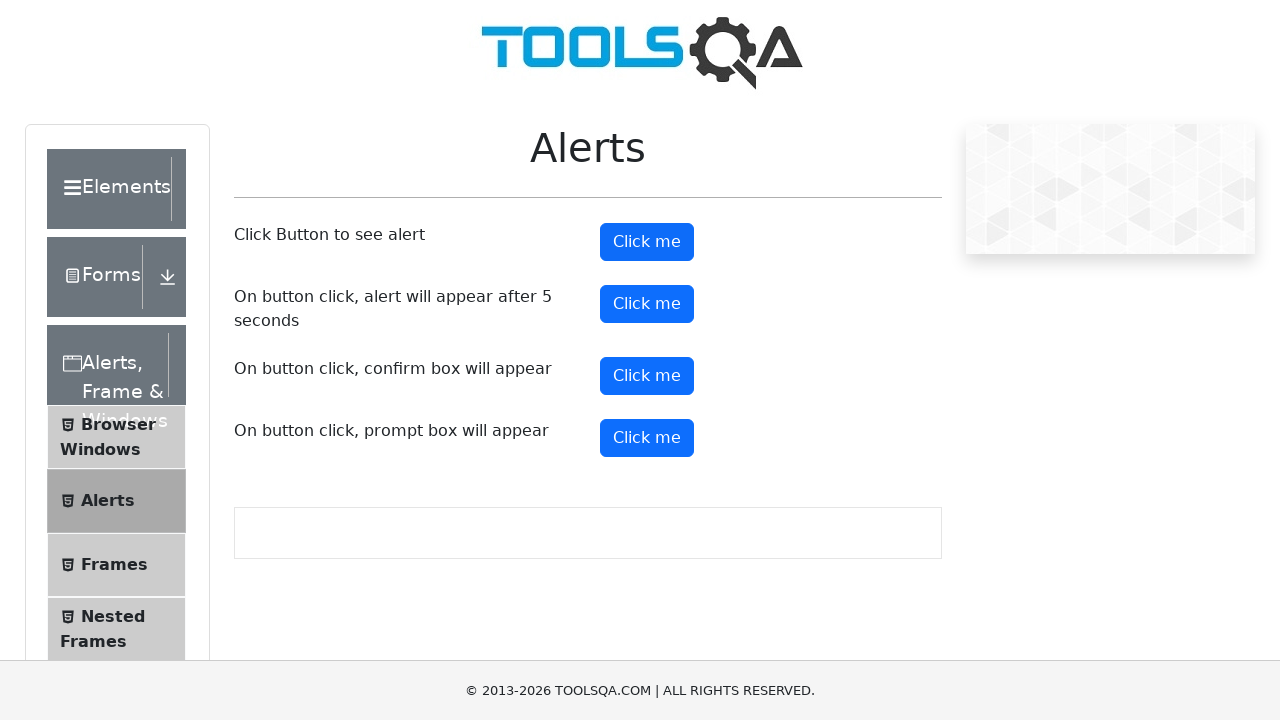

Accepted the alert dialog
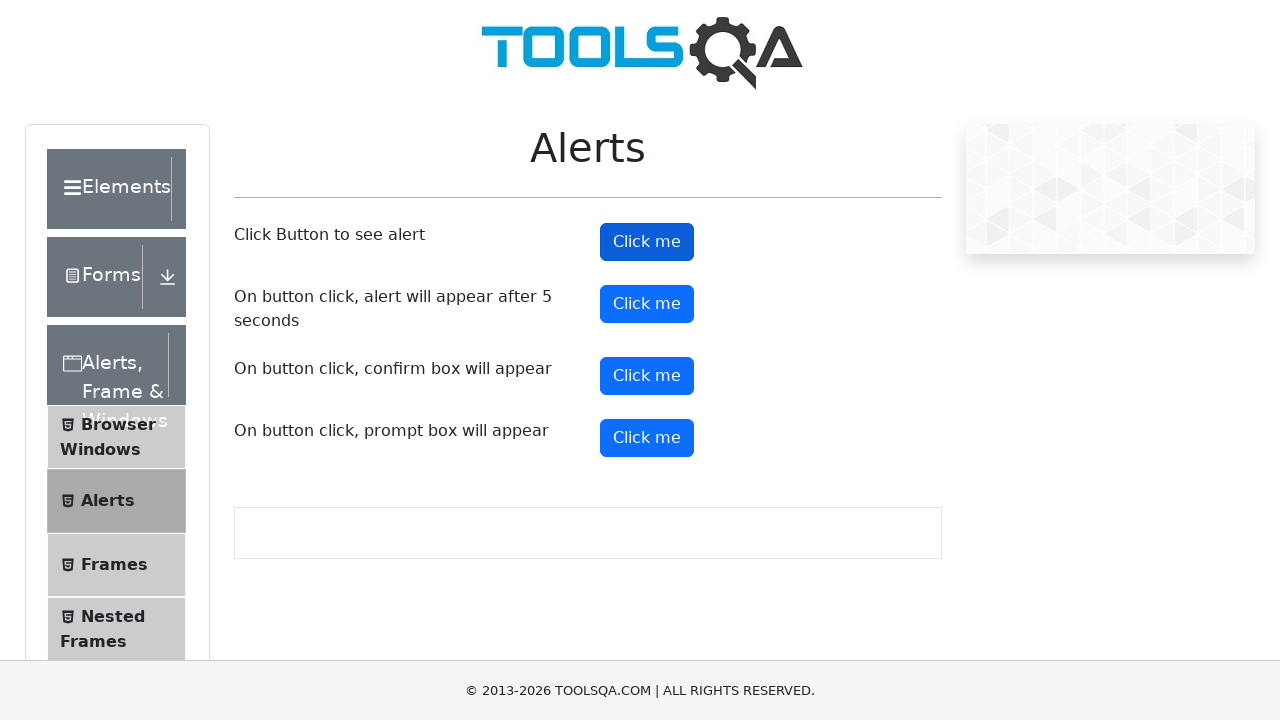

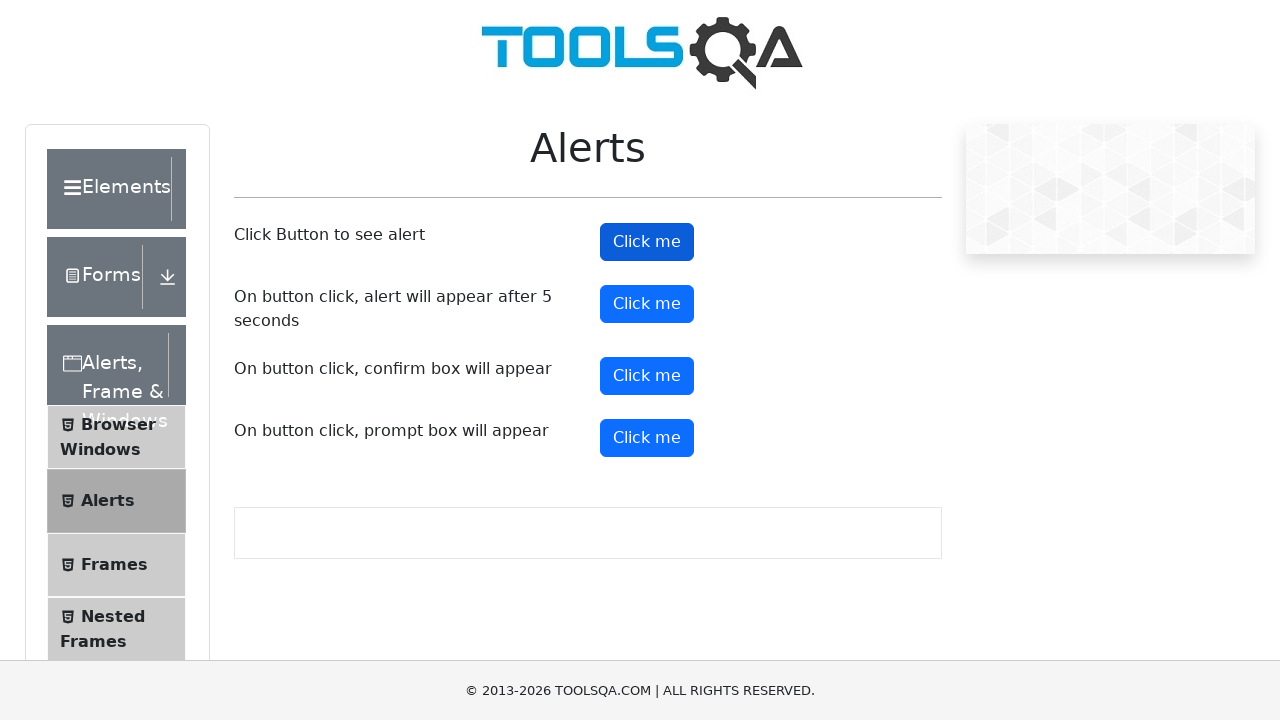